Tests handling of a new tab opened from a link click, verifies the new tab loads correctly and contains expected content

Starting URL: https://practice.expandtesting.com/windows

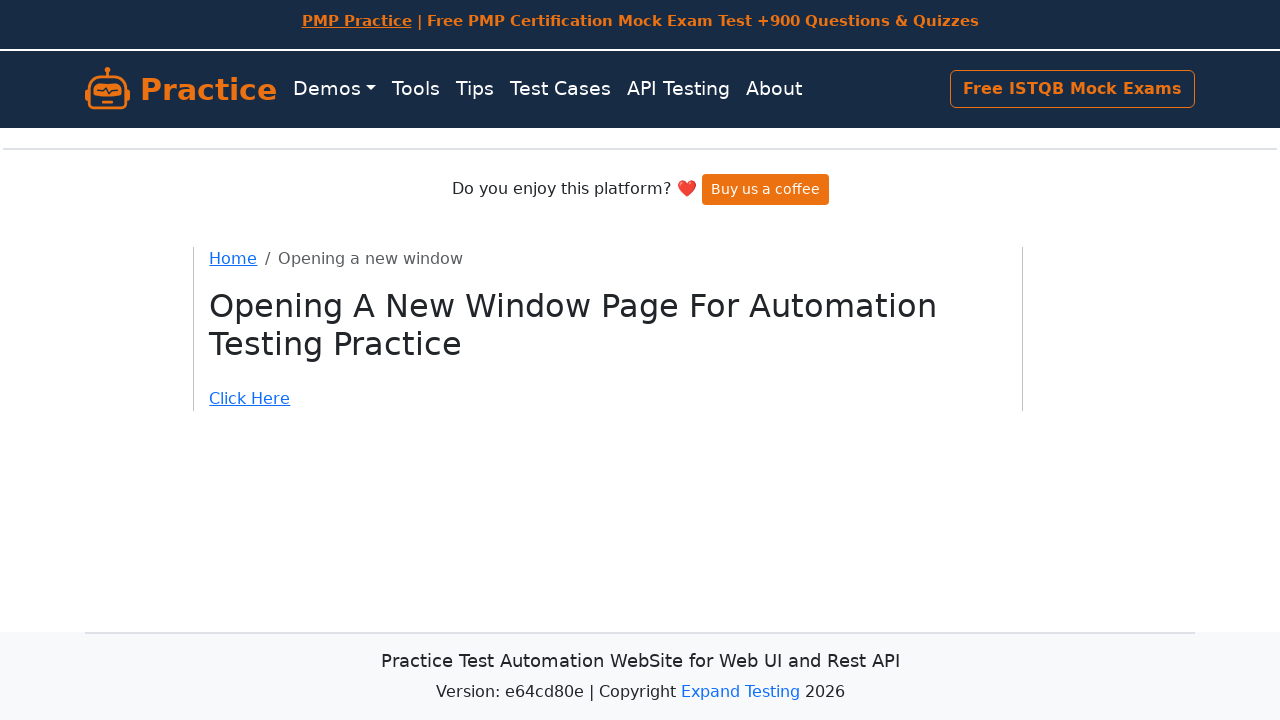

Clicked 'Click Here' link to open new tab at (608, 399) on internal:role=link[name="Click Here"i]
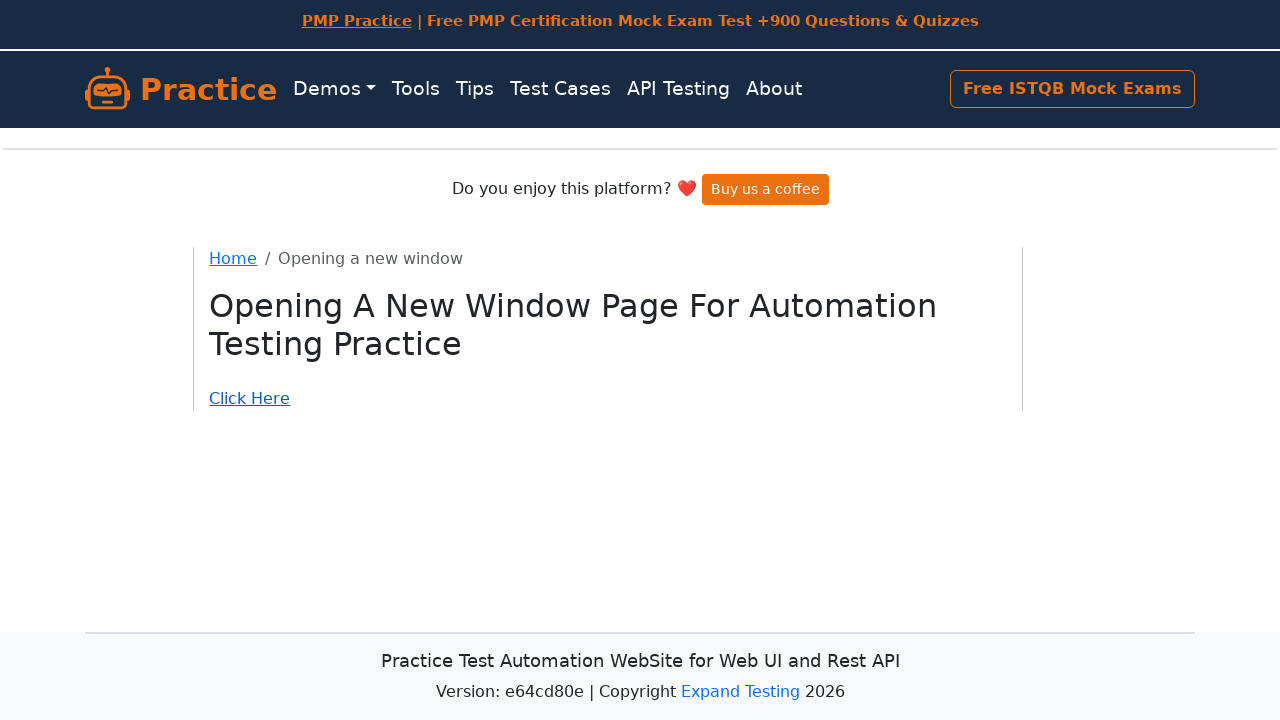

New tab opened and captured
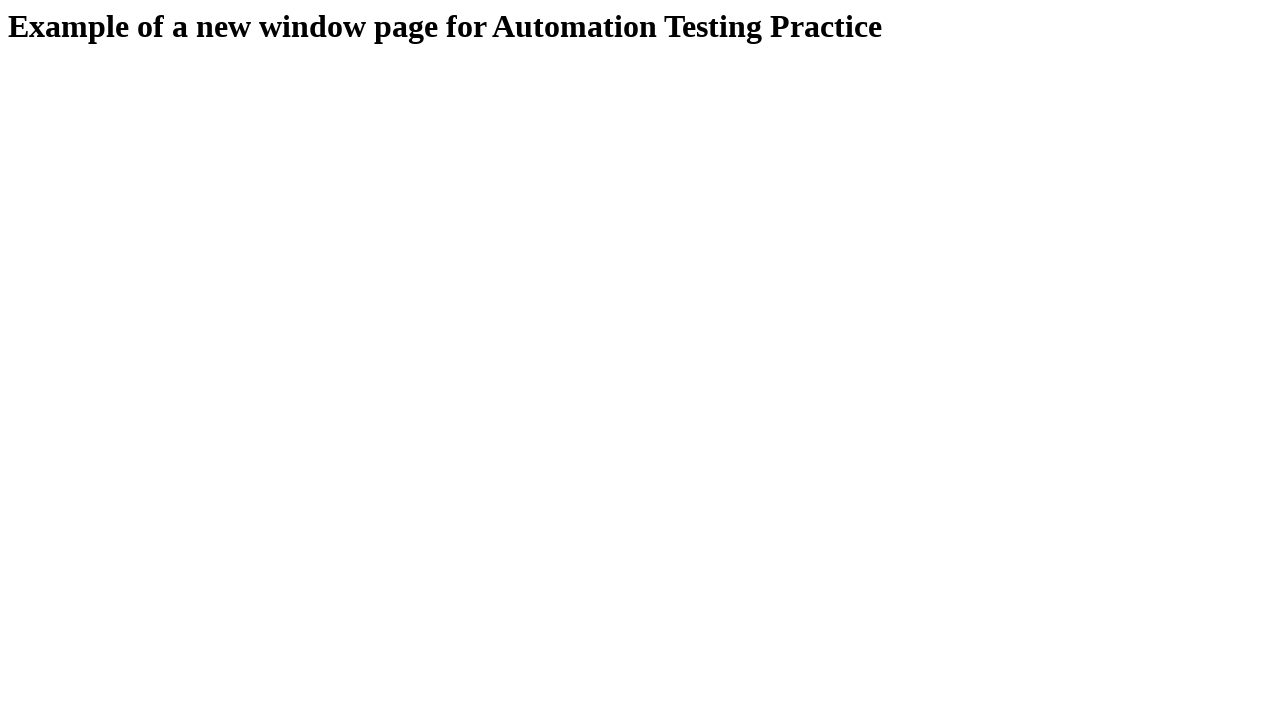

New tab fully loaded
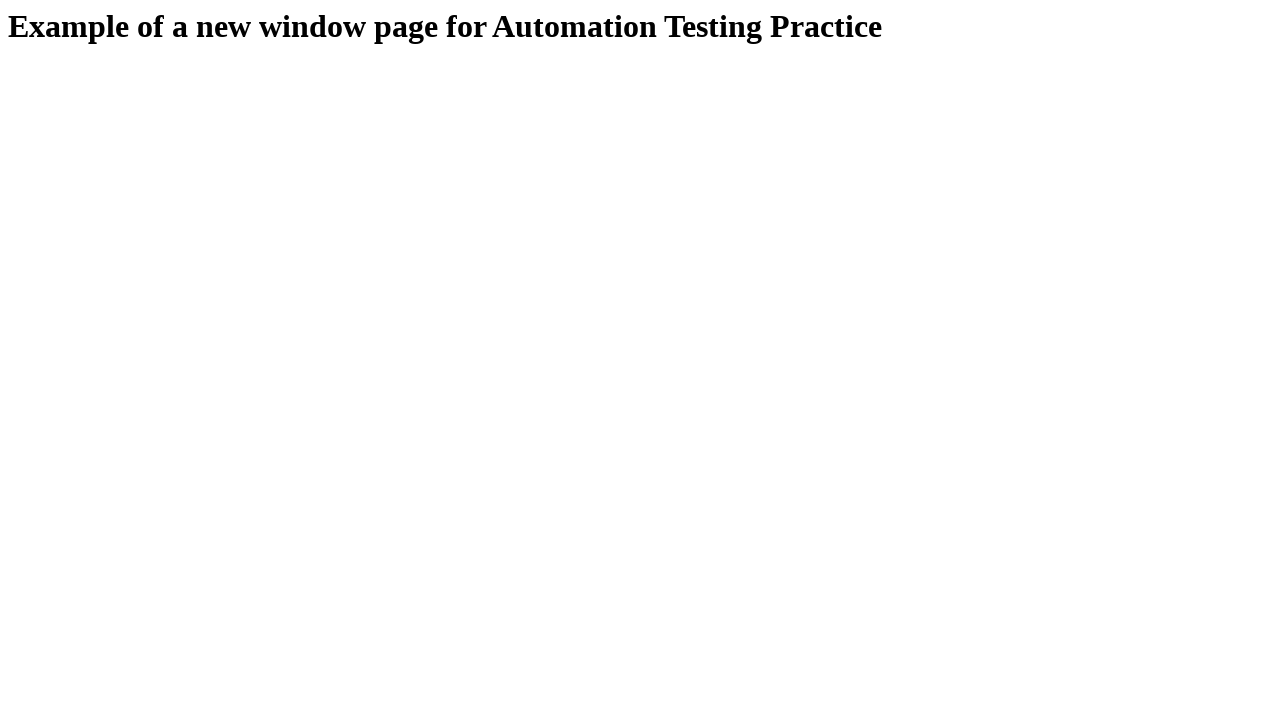

Verified new tab title is 'Example of a new window'
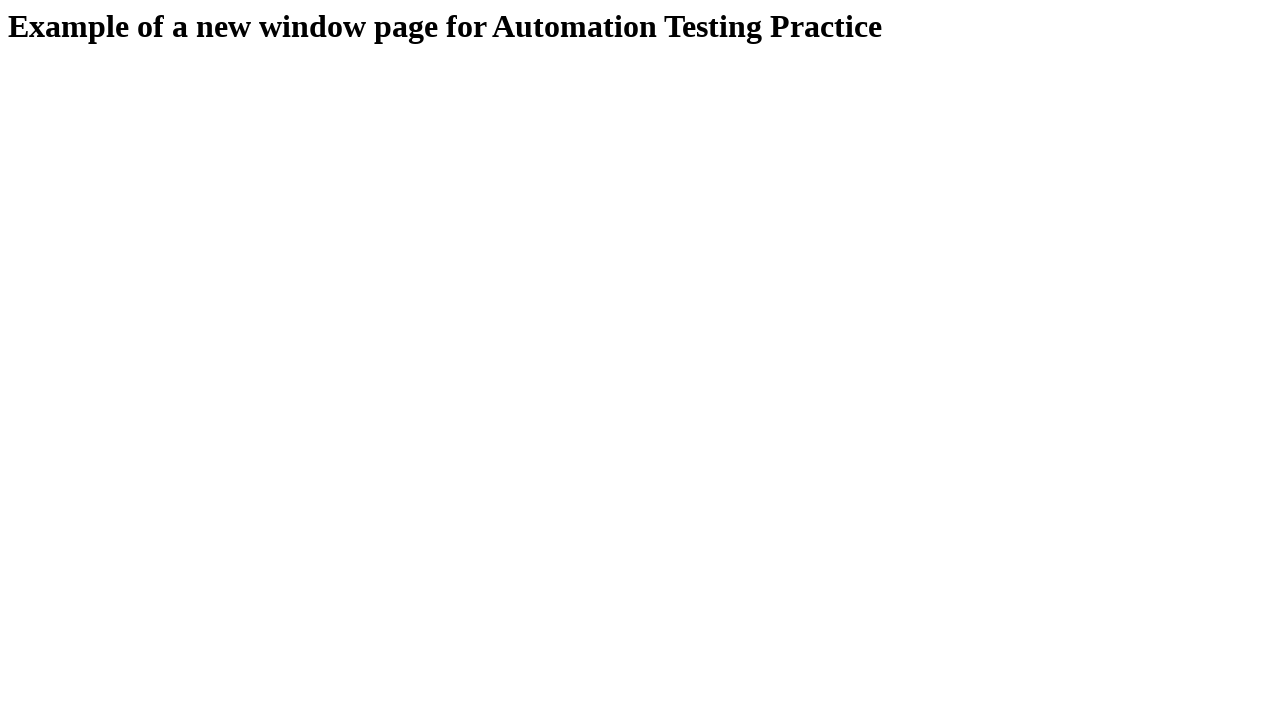

Verified heading contains 'Example of' text
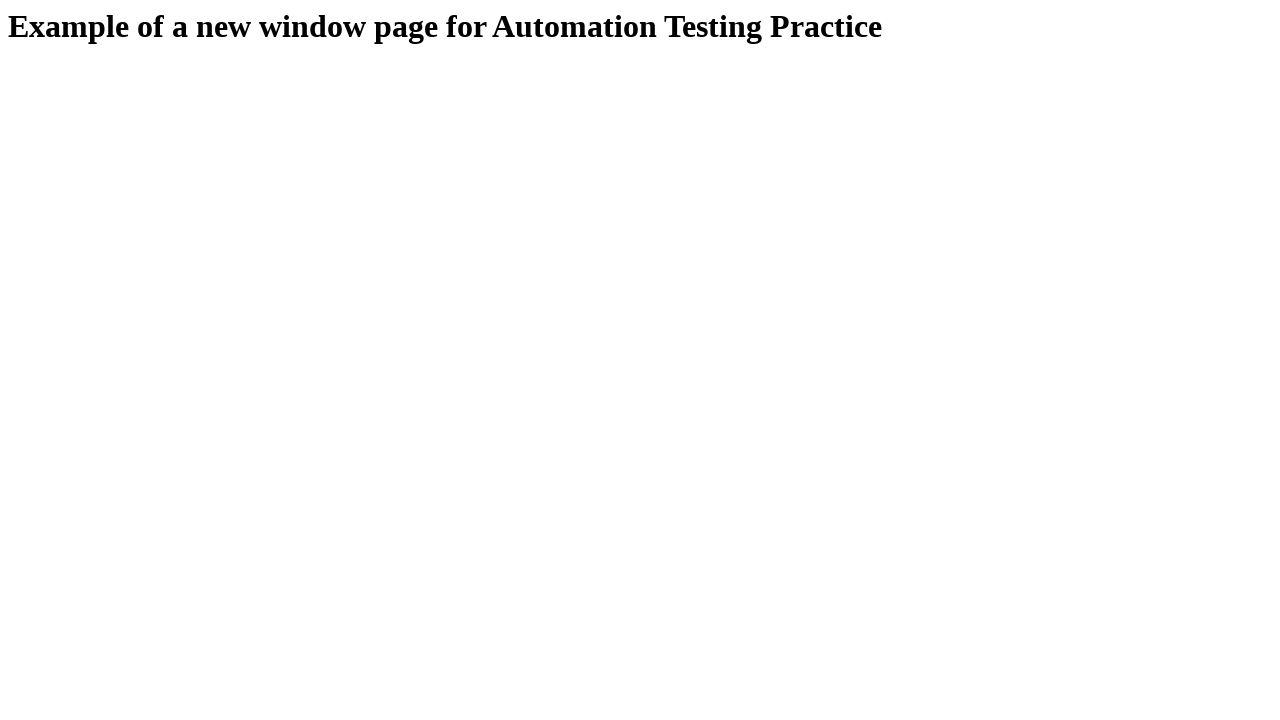

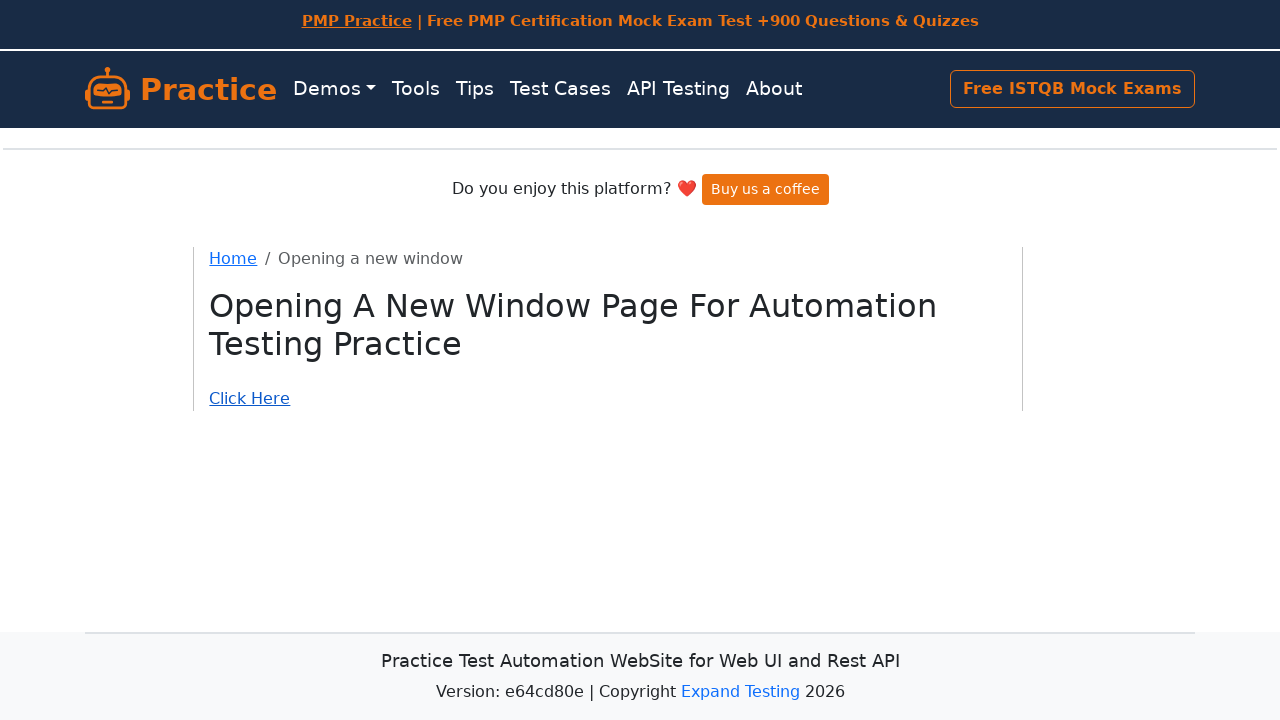